Tests JavaScript prompt alert handling by navigating to a W3Schools demo page, switching to an iframe, clicking a button to trigger a prompt alert, entering text into the prompt, and accepting it.

Starting URL: https://www.w3schools.com/js/tryit.asp?filename=tryjs_prompt

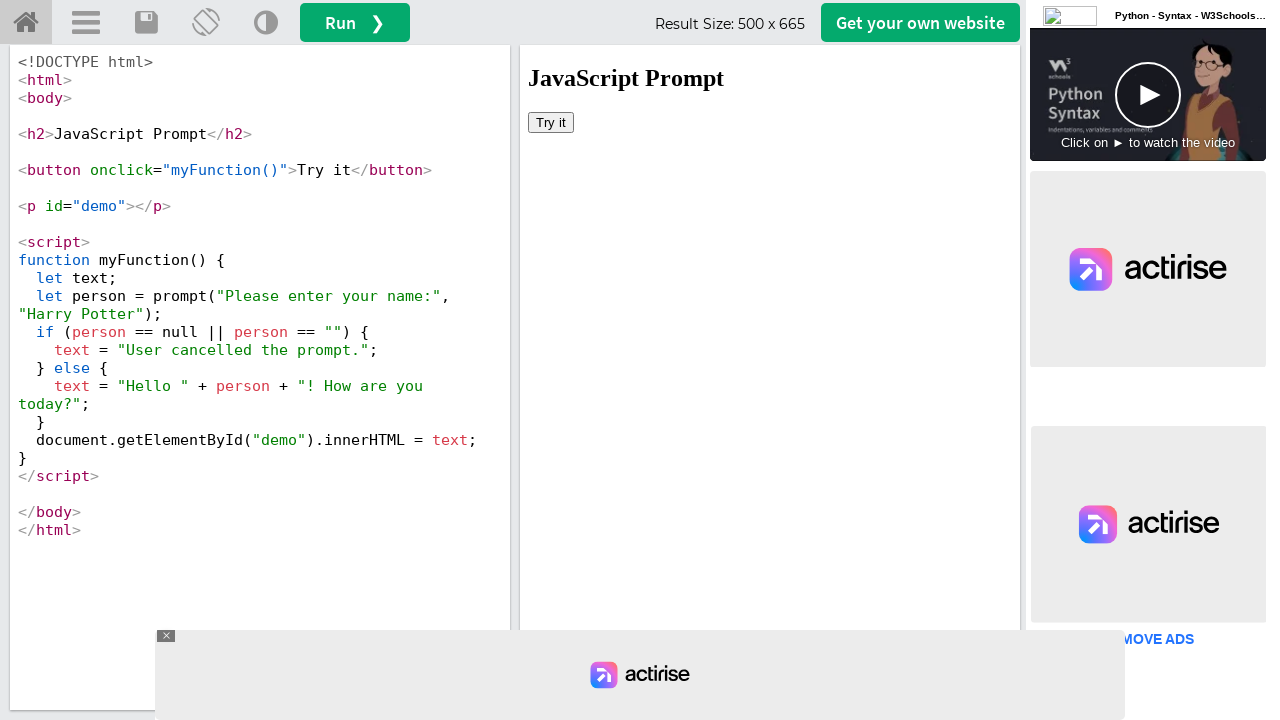

Waited for iframe #iframeResult to load
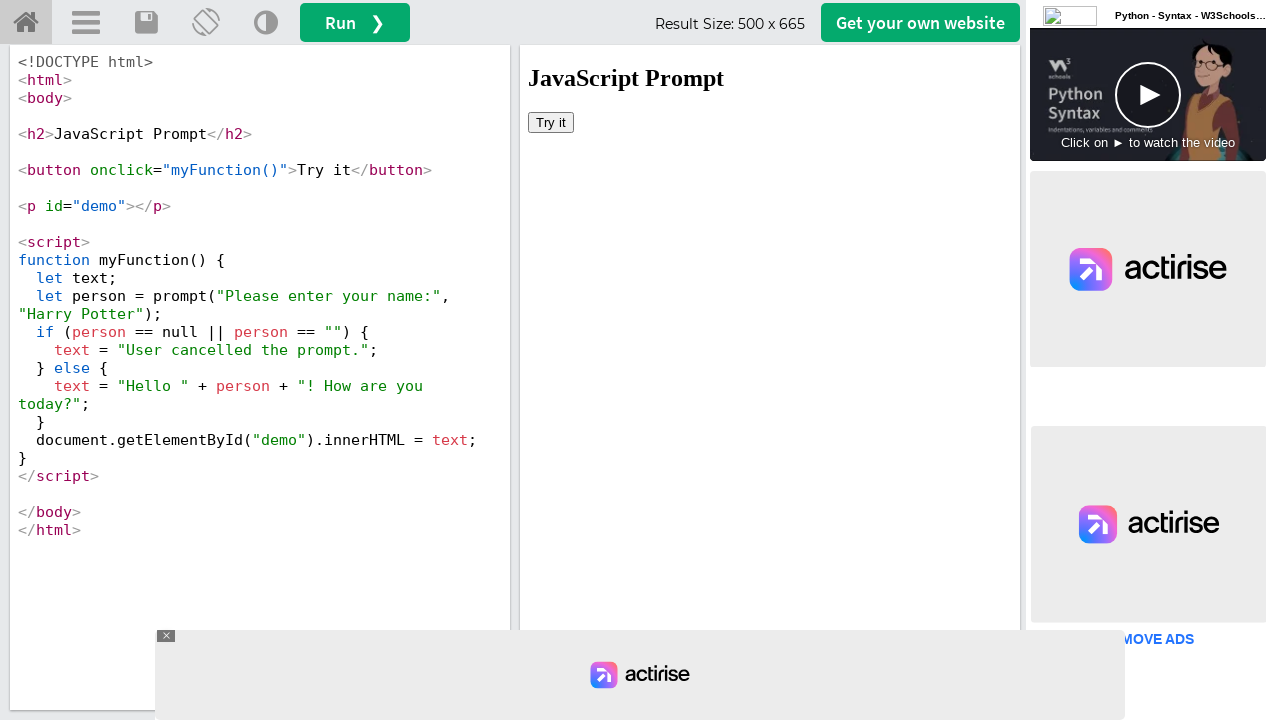

Located iframe #iframeResult for interaction
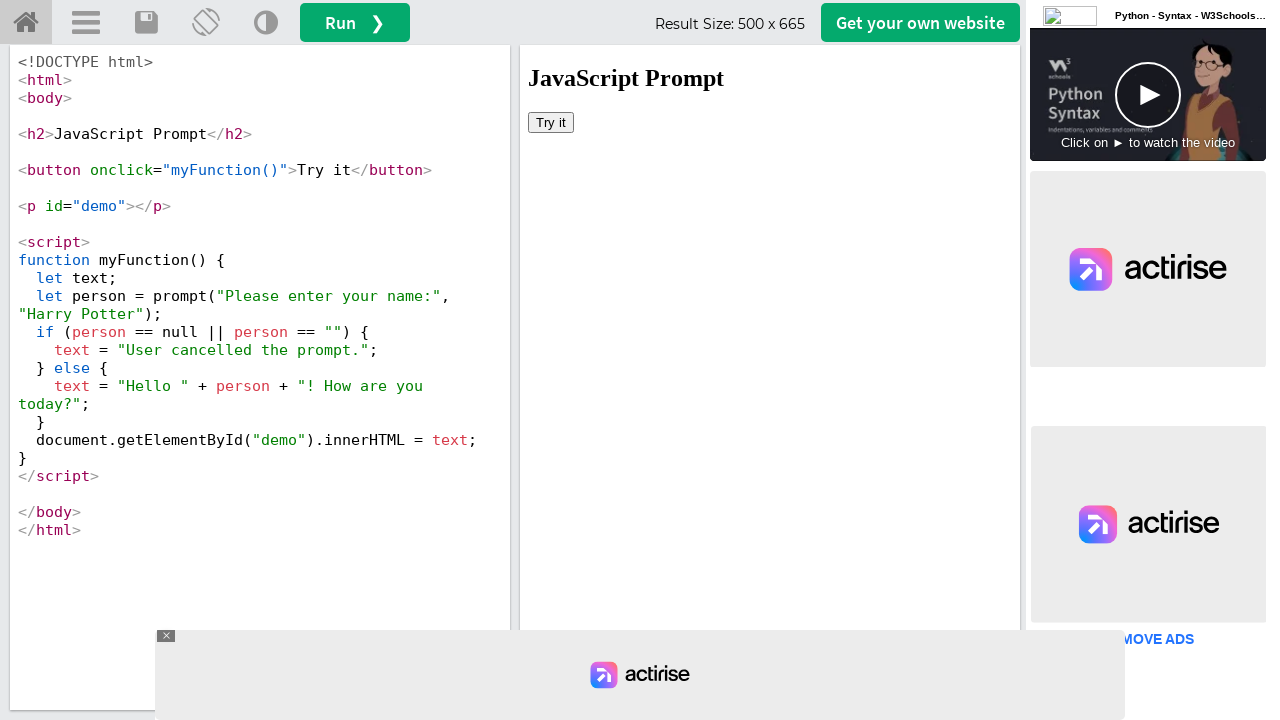

Set up dialog handler to accept prompt with 'Marcus Thompson'
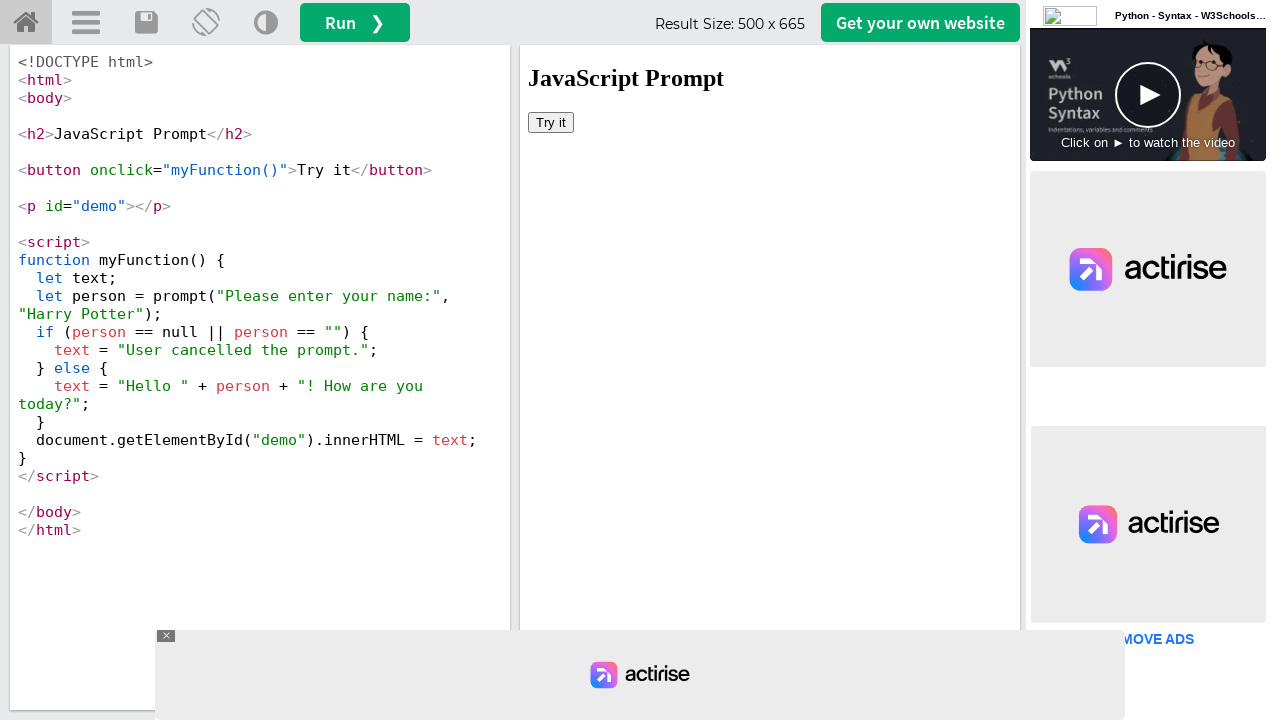

Clicked button to trigger prompt alert at (551, 122) on #iframeResult >> internal:control=enter-frame >> xpath=/html/body/button
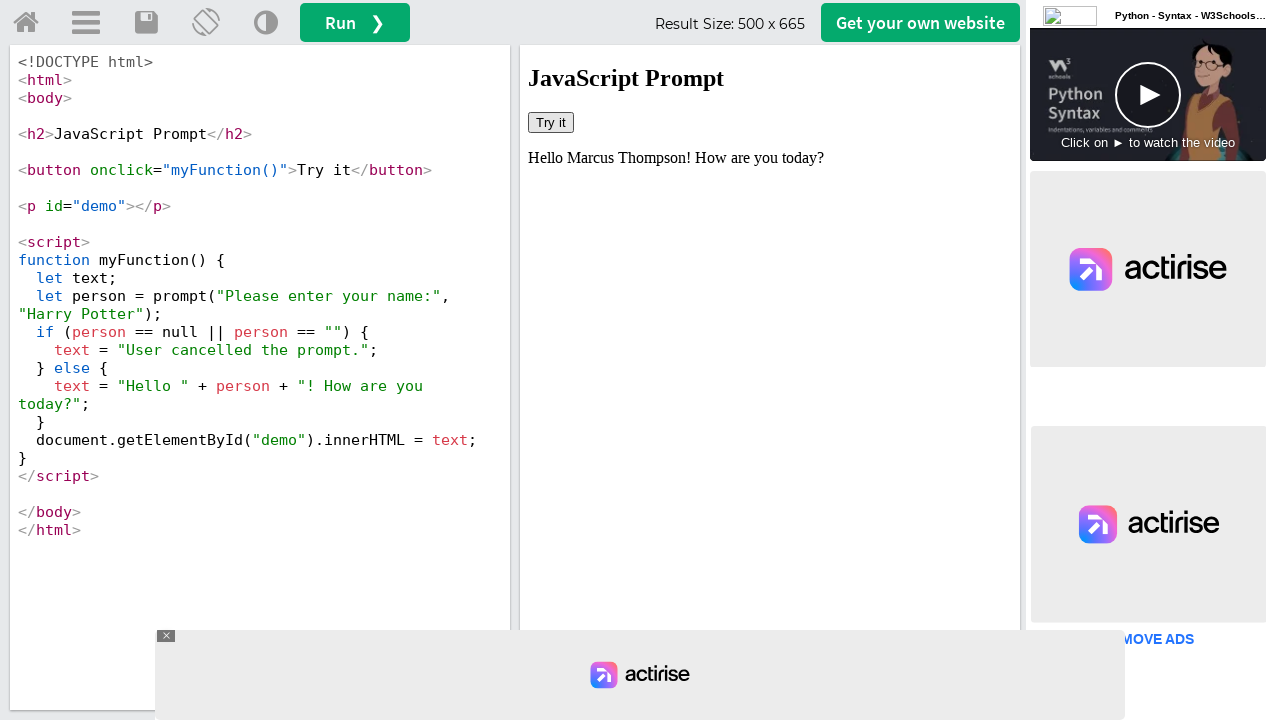

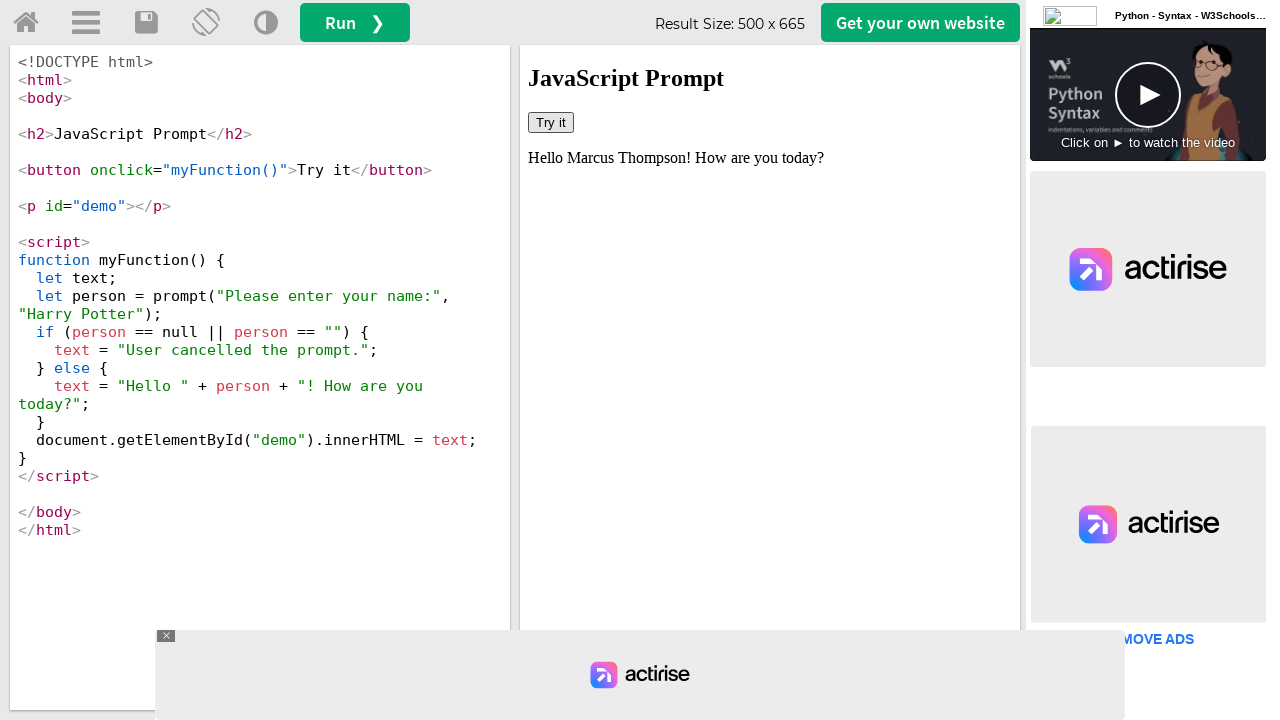